Tests alert and confirmation dialog handling by triggering JavaScript alerts, accepting/dismissing them, and verifying page text content

Starting URL: https://rahulshettyacademy.com/AutomationPractice/

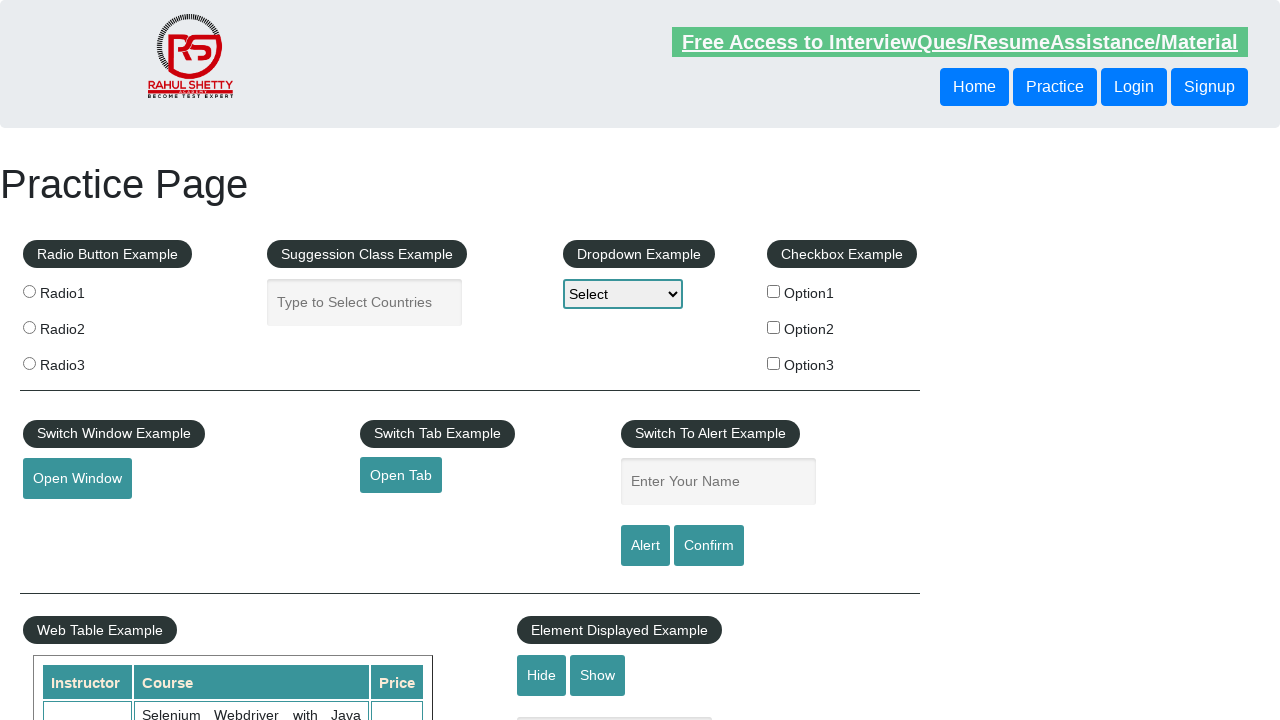

Filled name field with 'John Smith' on #name
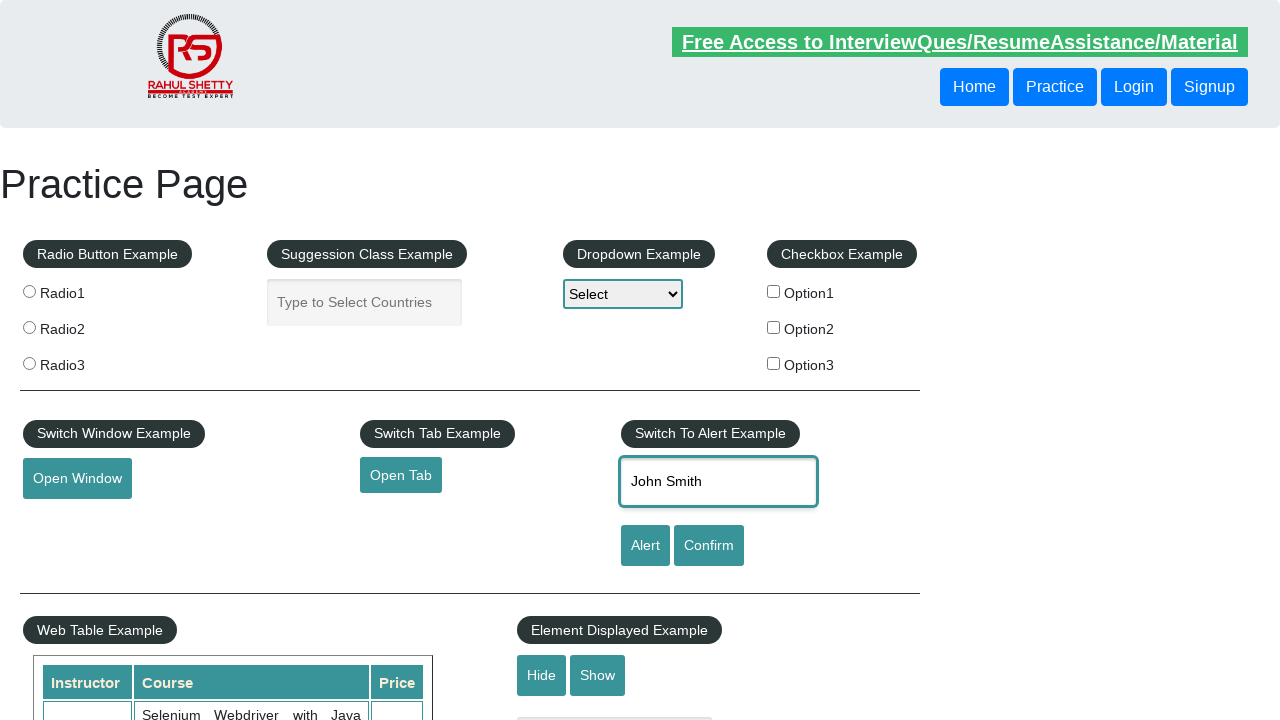

Set up dialog handler to accept alerts
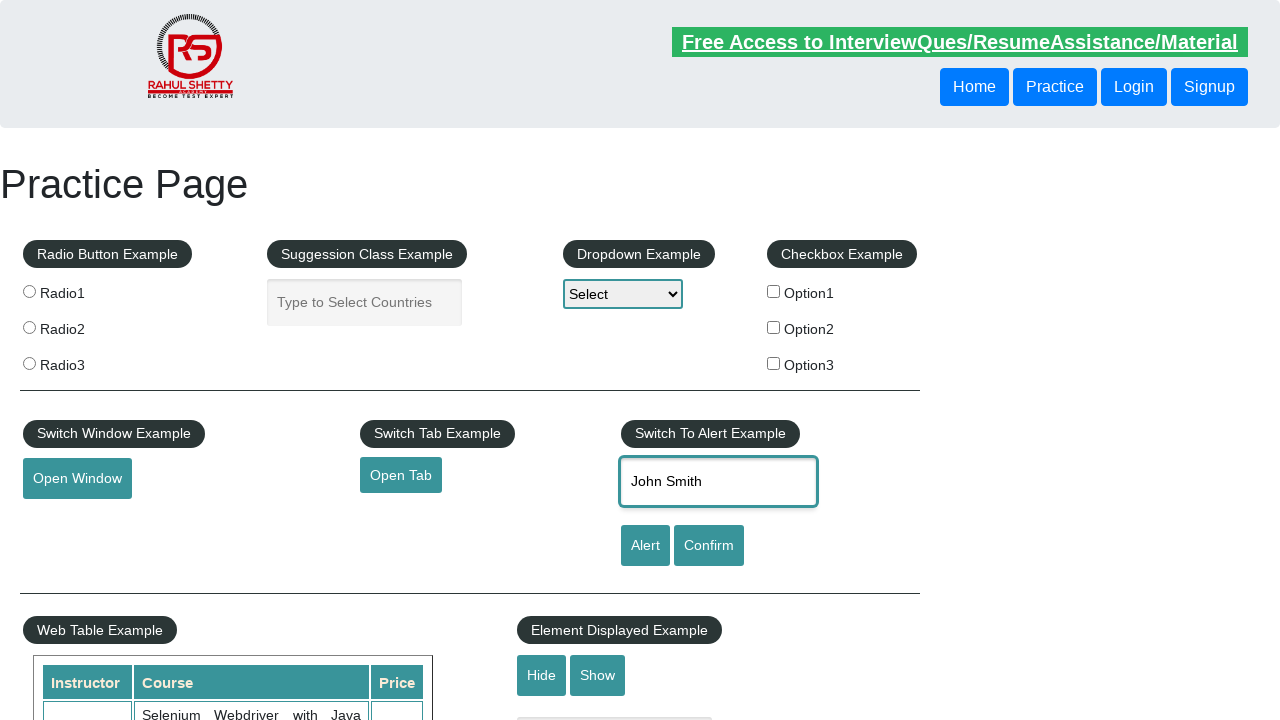

Clicked alert button and accepted the JavaScript alert at (645, 546) on #alertbtn
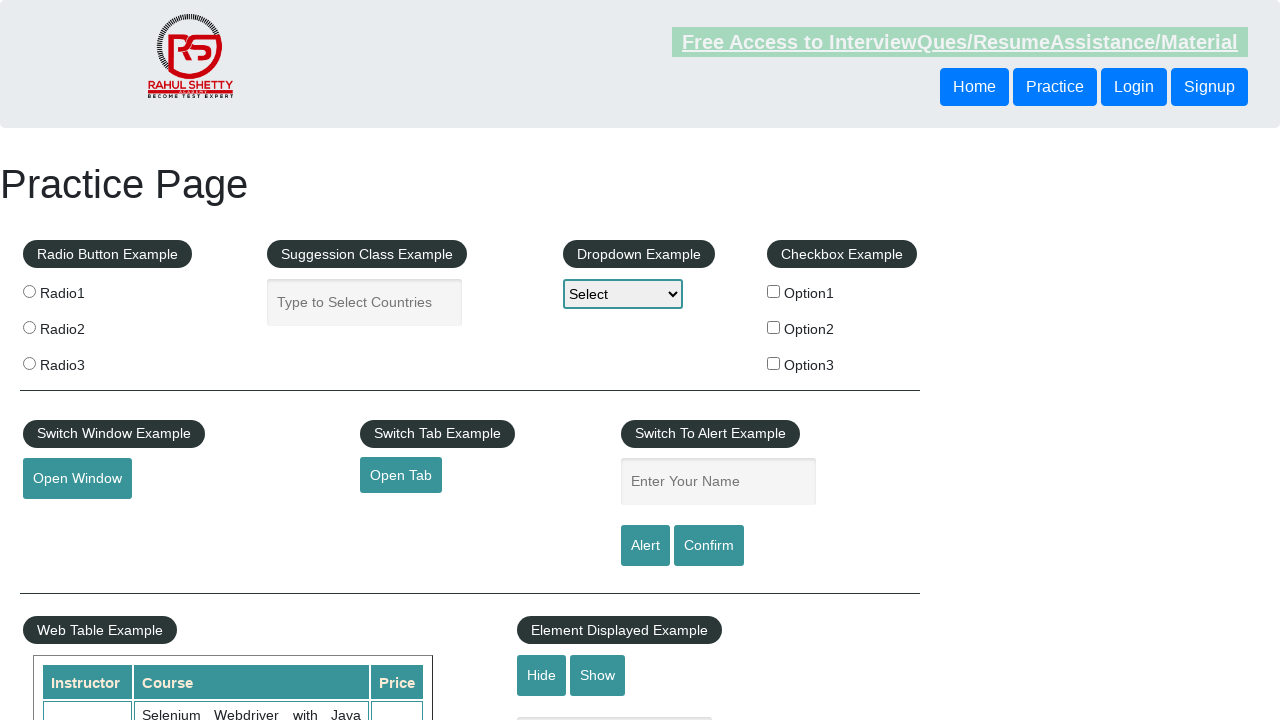

Set up dialog handler to dismiss confirmation dialogs
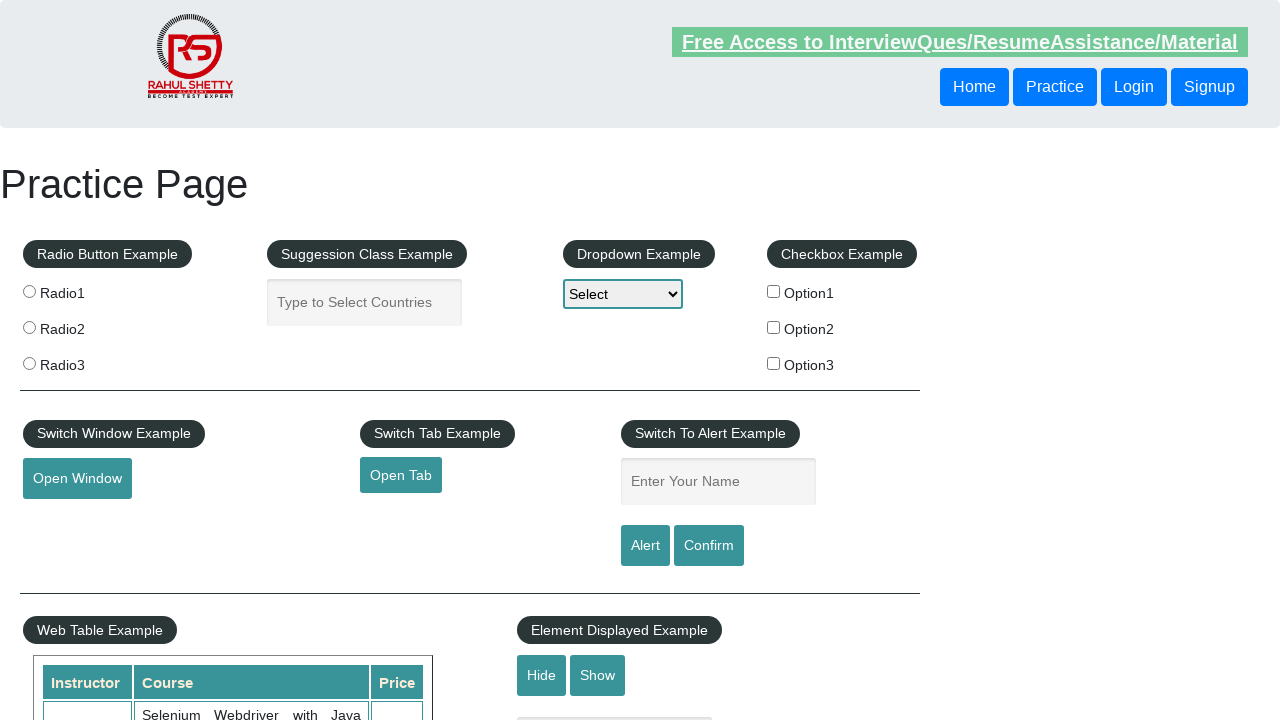

Clicked confirm button and dismissed the confirmation dialog at (709, 546) on #confirmbtn
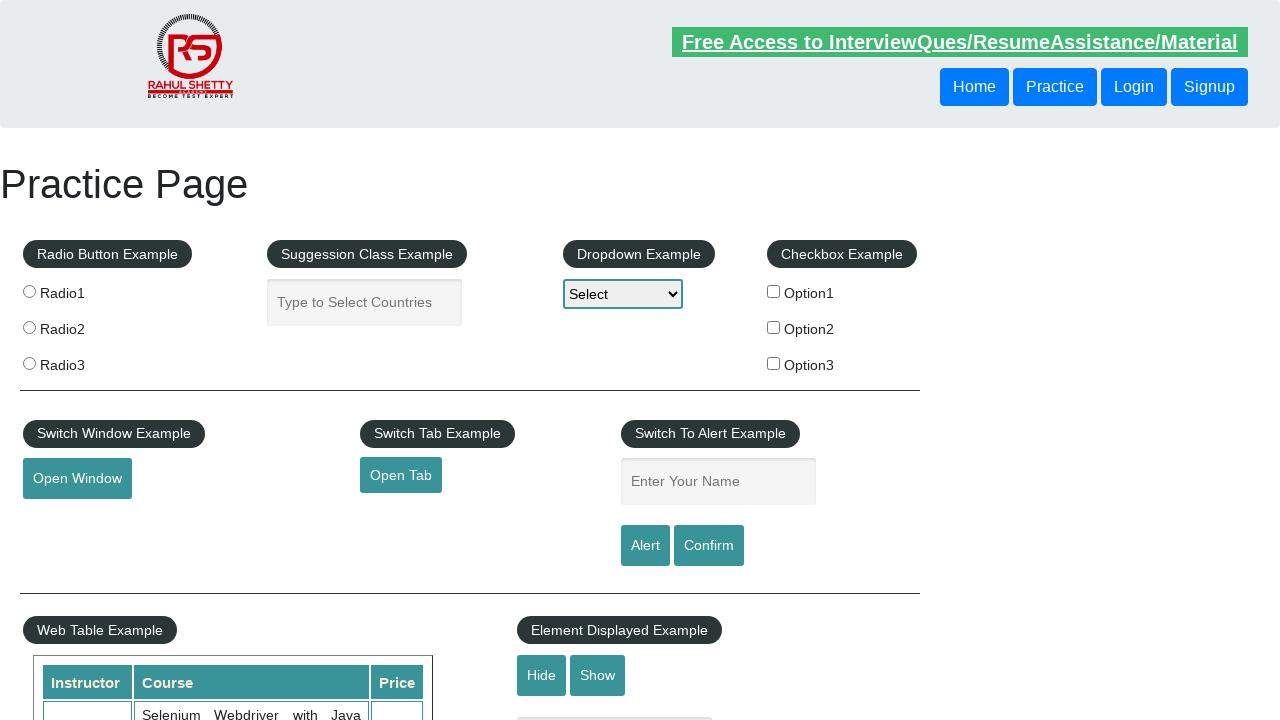

Verified page contains link text: 'Free Access to InterviewQues/ResumeAssistance/Material'
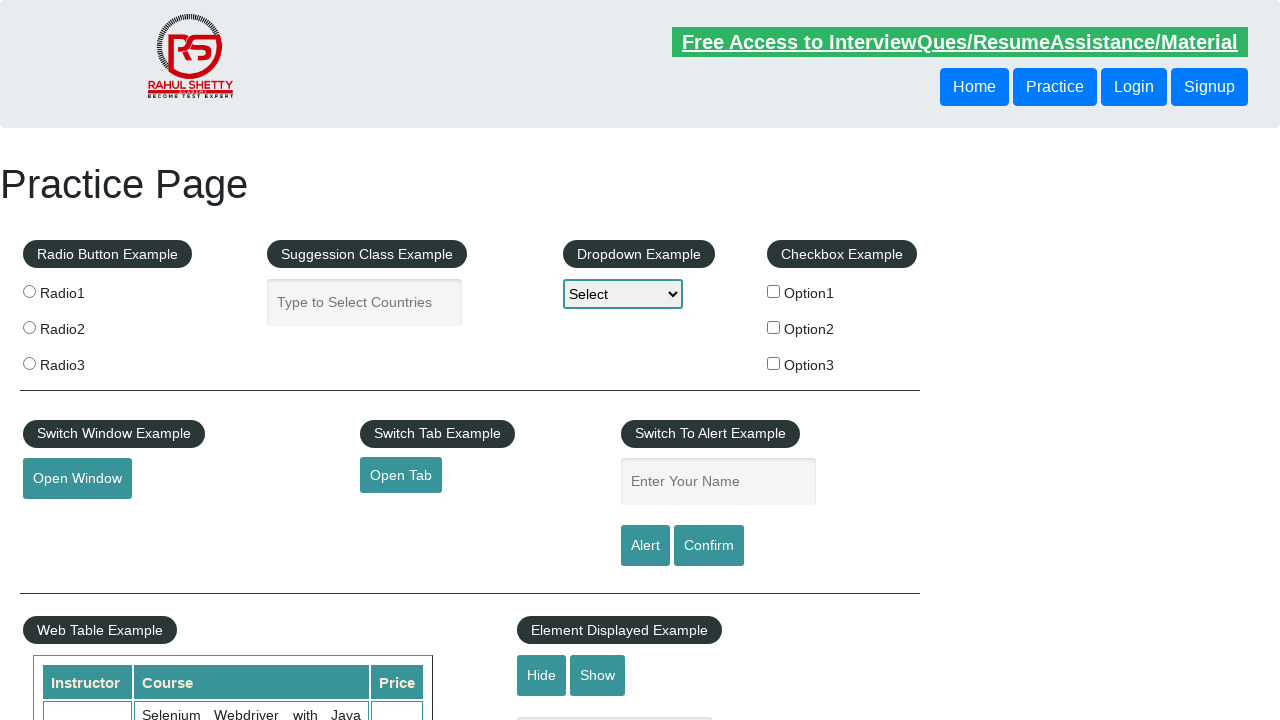

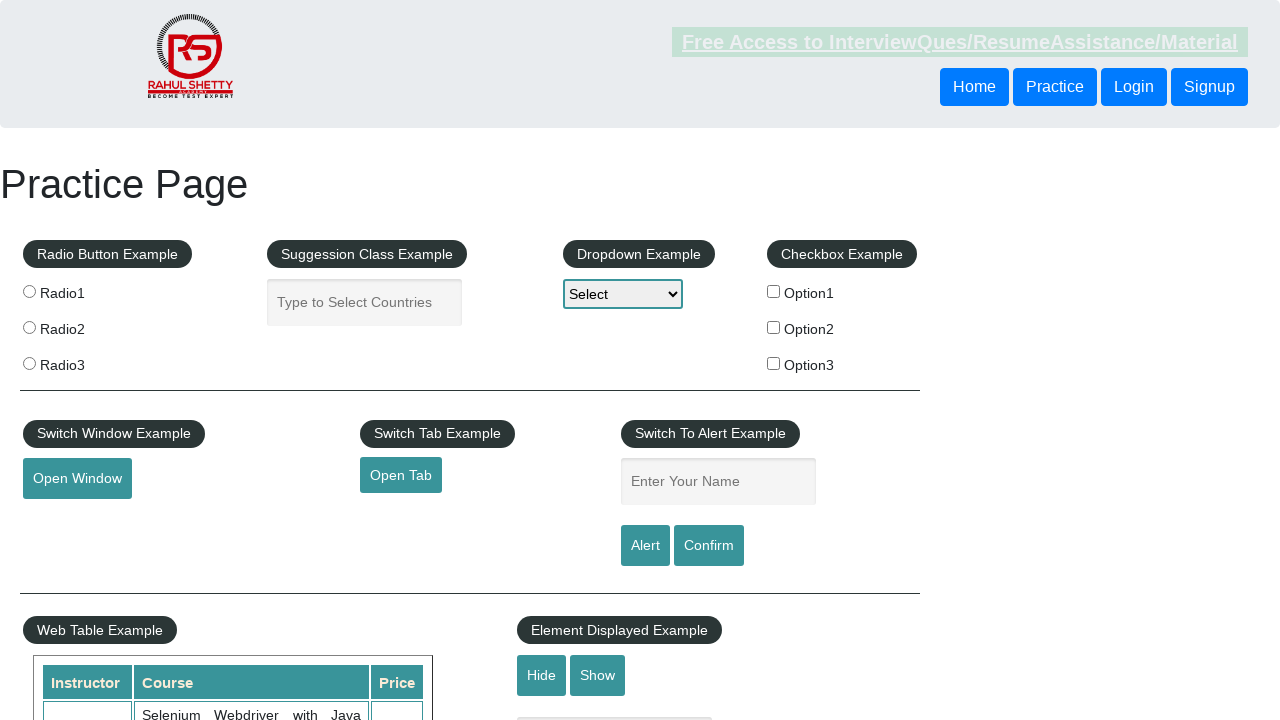